Tests right-click context menu functionality by performing a right-click on a designated area, handling the resulting alert, then clicking a link to open a new tab and verifying the content on the new page.

Starting URL: https://the-internet.herokuapp.com/context_menu

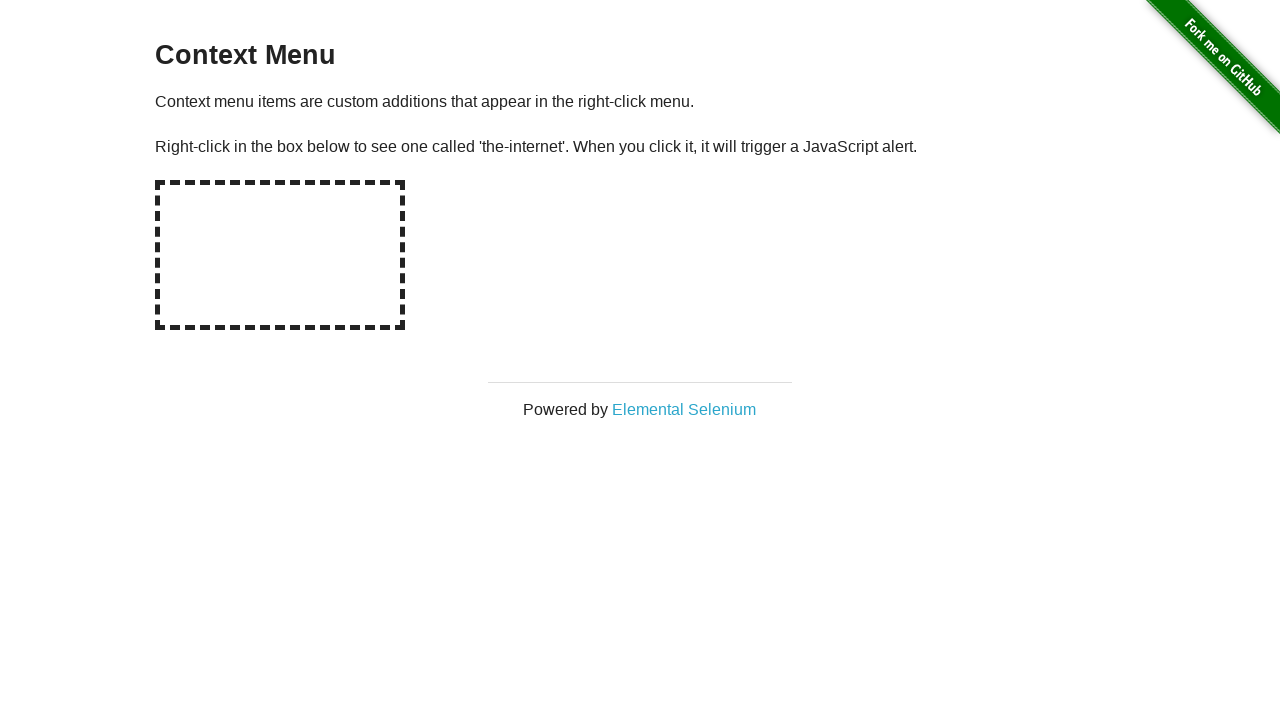

Right-clicked on the hot-spot area to open context menu at (280, 255) on #hot-spot
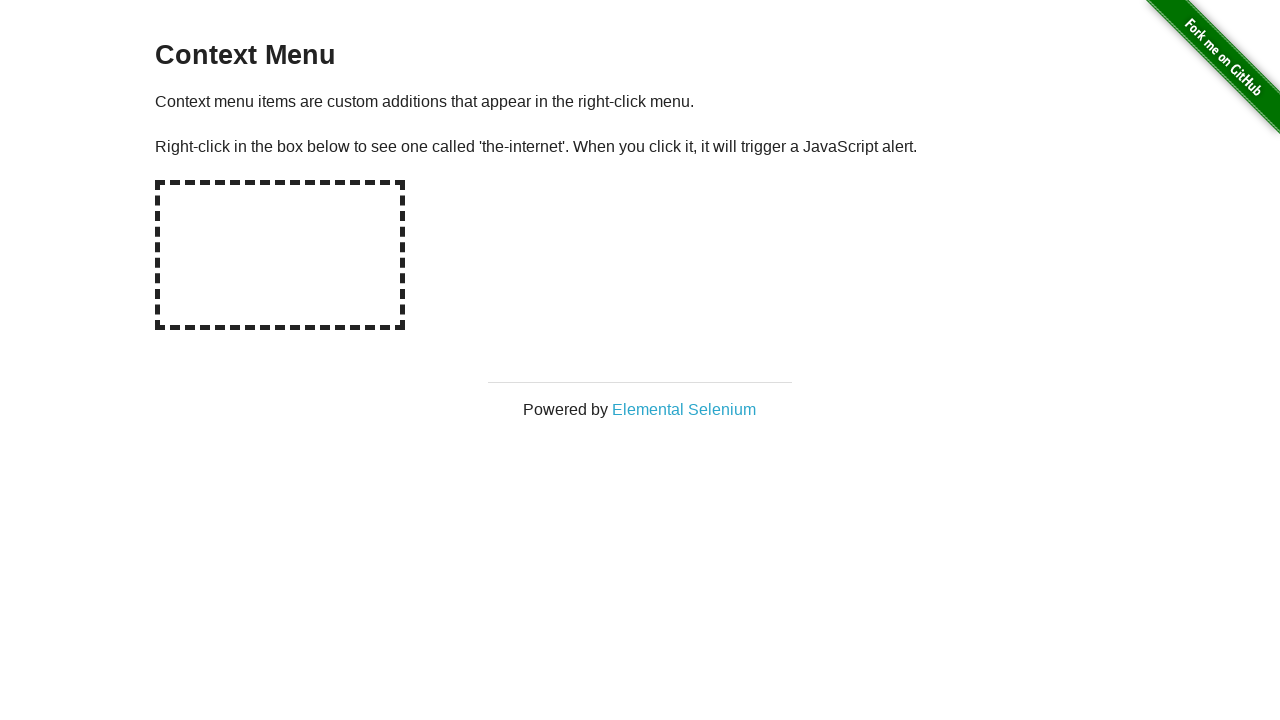

Set up dialog handler to accept alerts
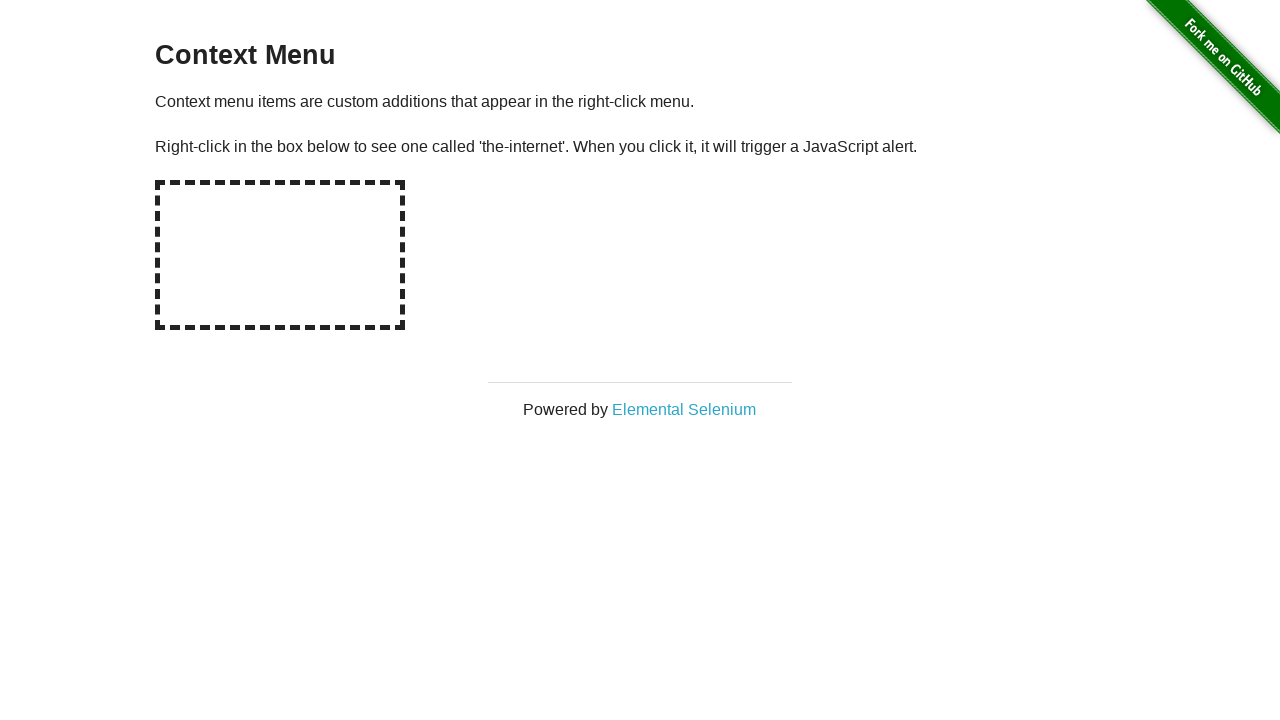

Waited for alert to appear and be handled
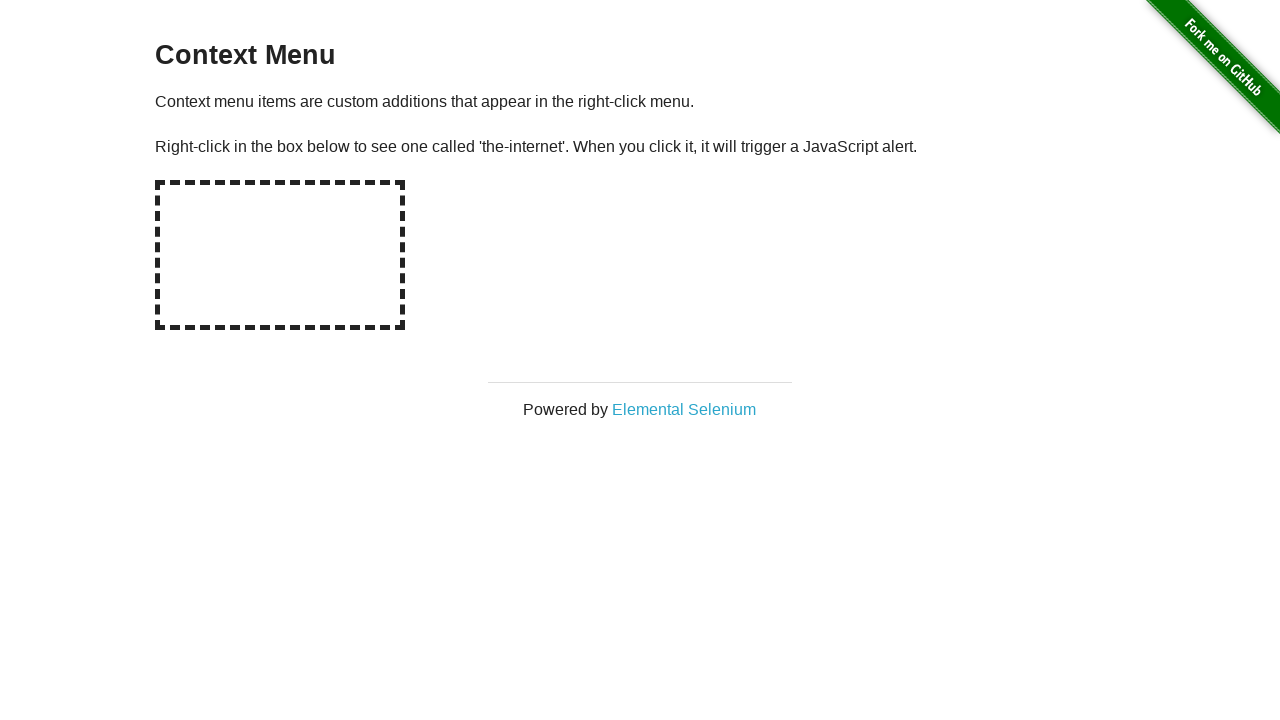

Clicked on 'Elemental Selenium' link to open new tab at (684, 409) on text=Elemental Selenium
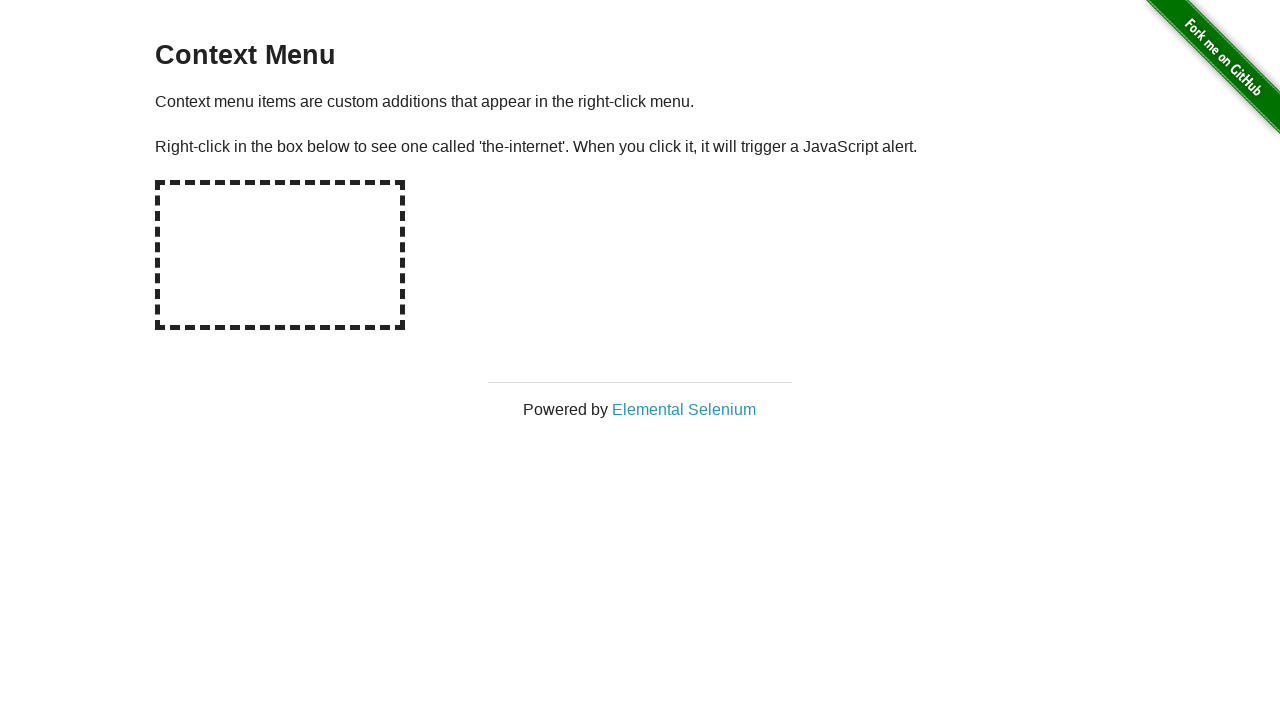

New page loaded and ready
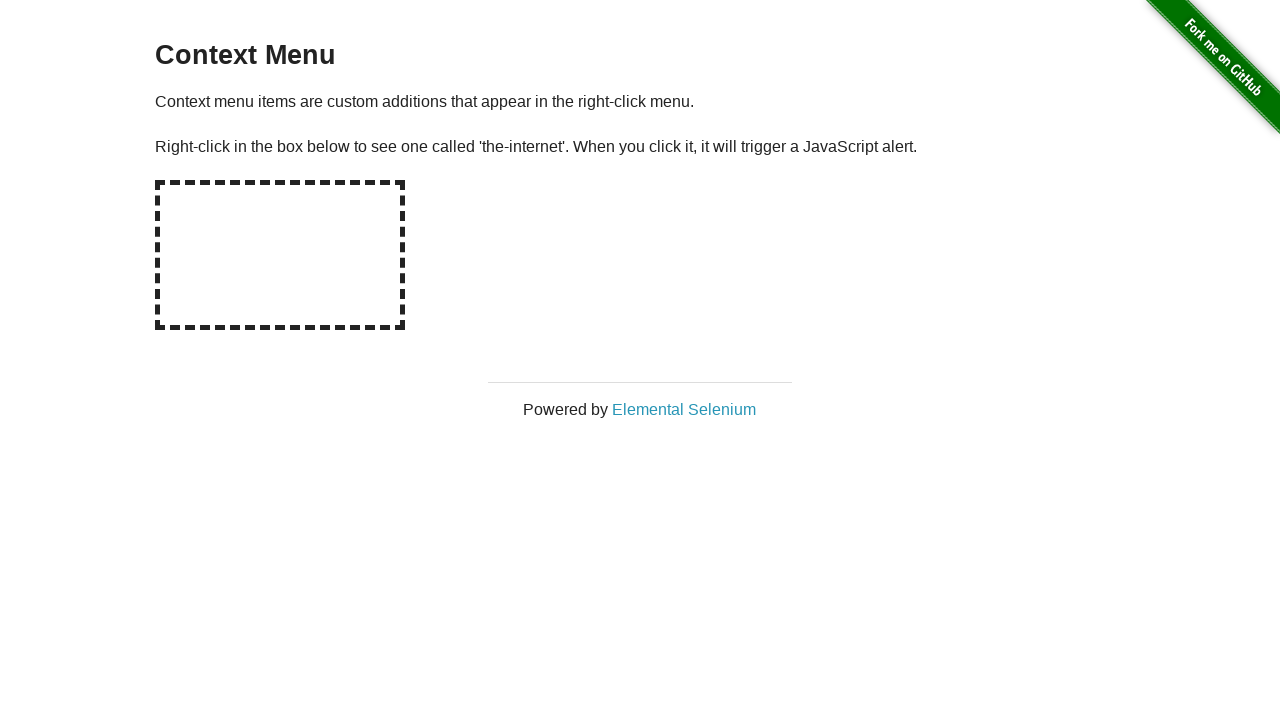

Retrieved h1 text from new page: 'Elemental Selenium'
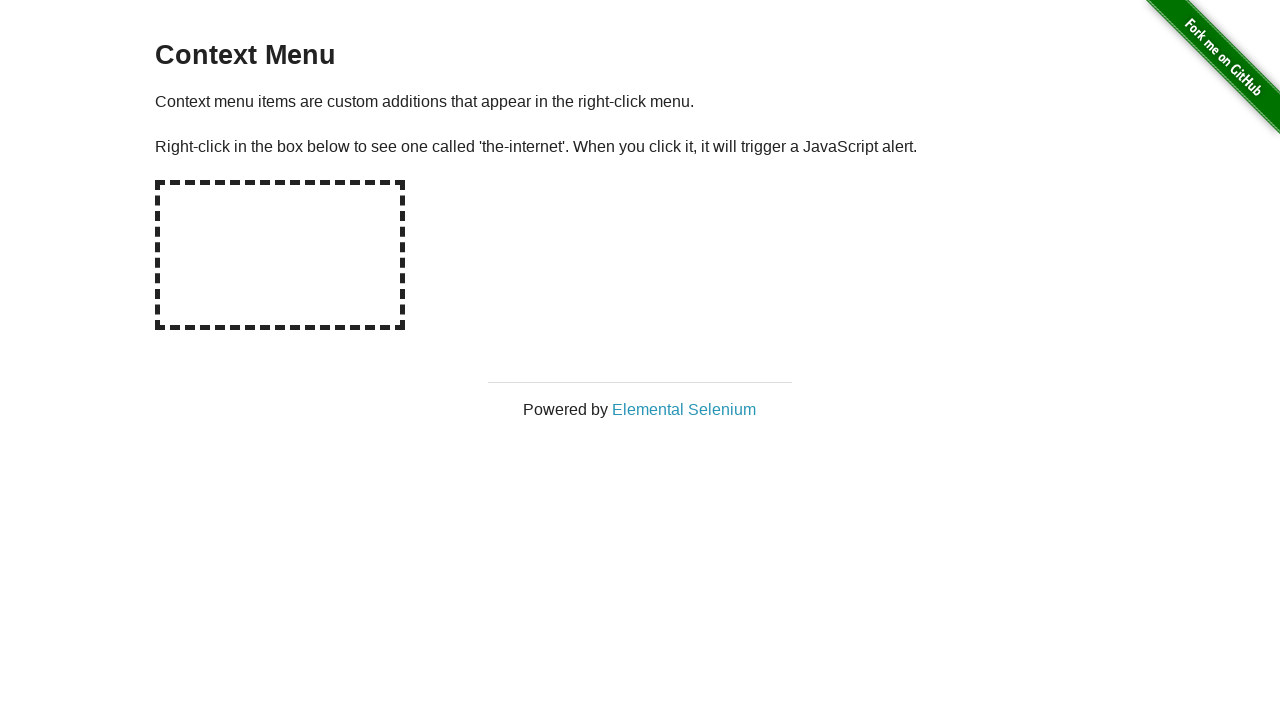

Verified that h1 text contains 'Elemental Selenium'
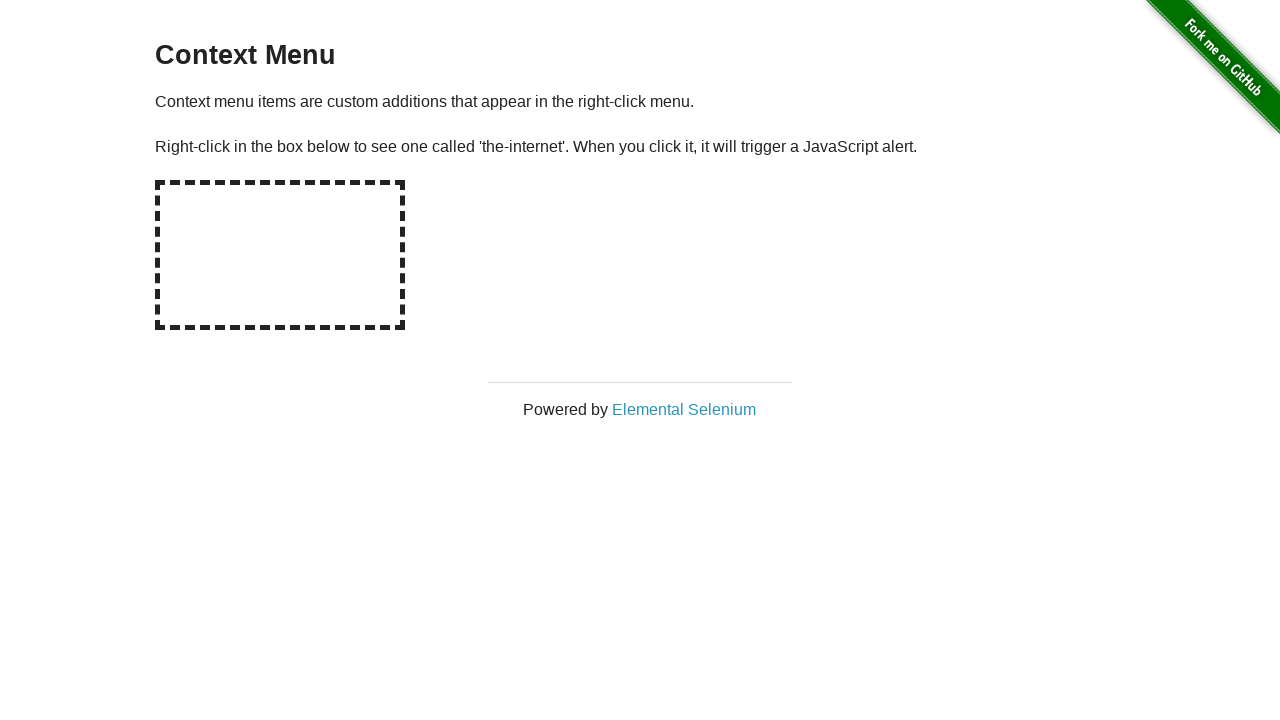

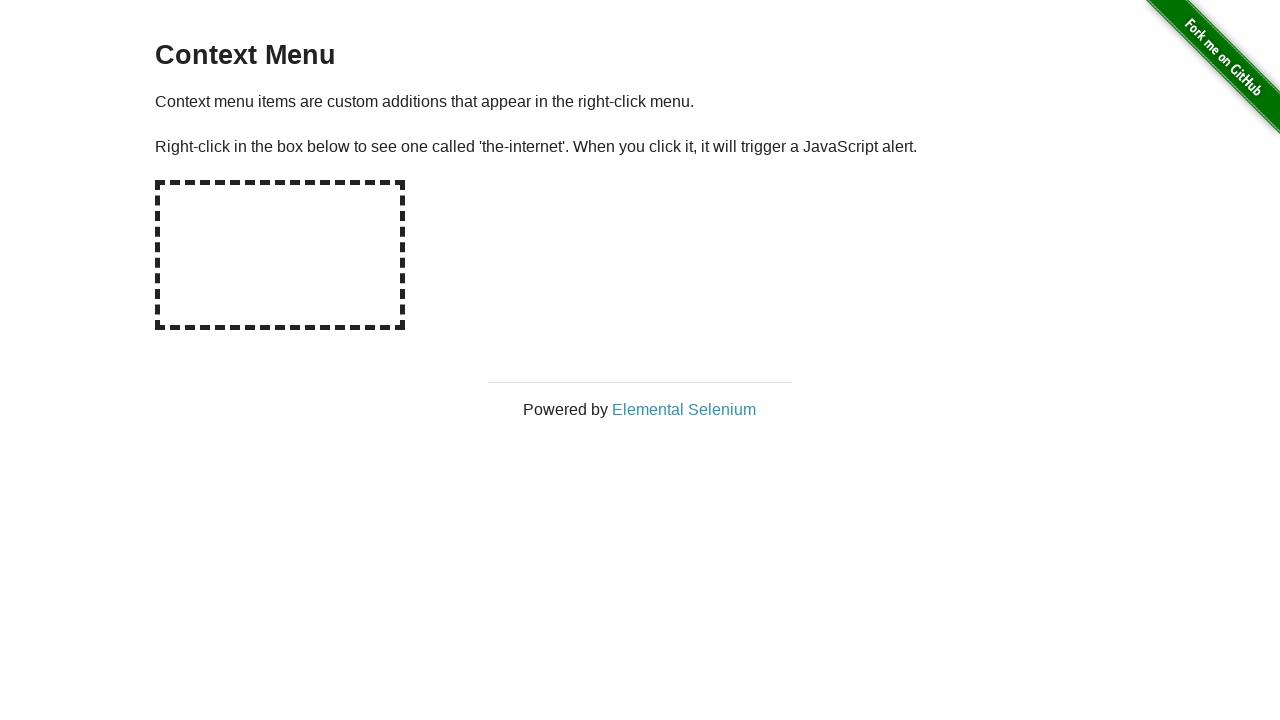